Tests navigation to the alerts page by clicking the alerts link and verifying the page loads with the correct header.

Starting URL: https://www.selenium.dev/selenium/web/

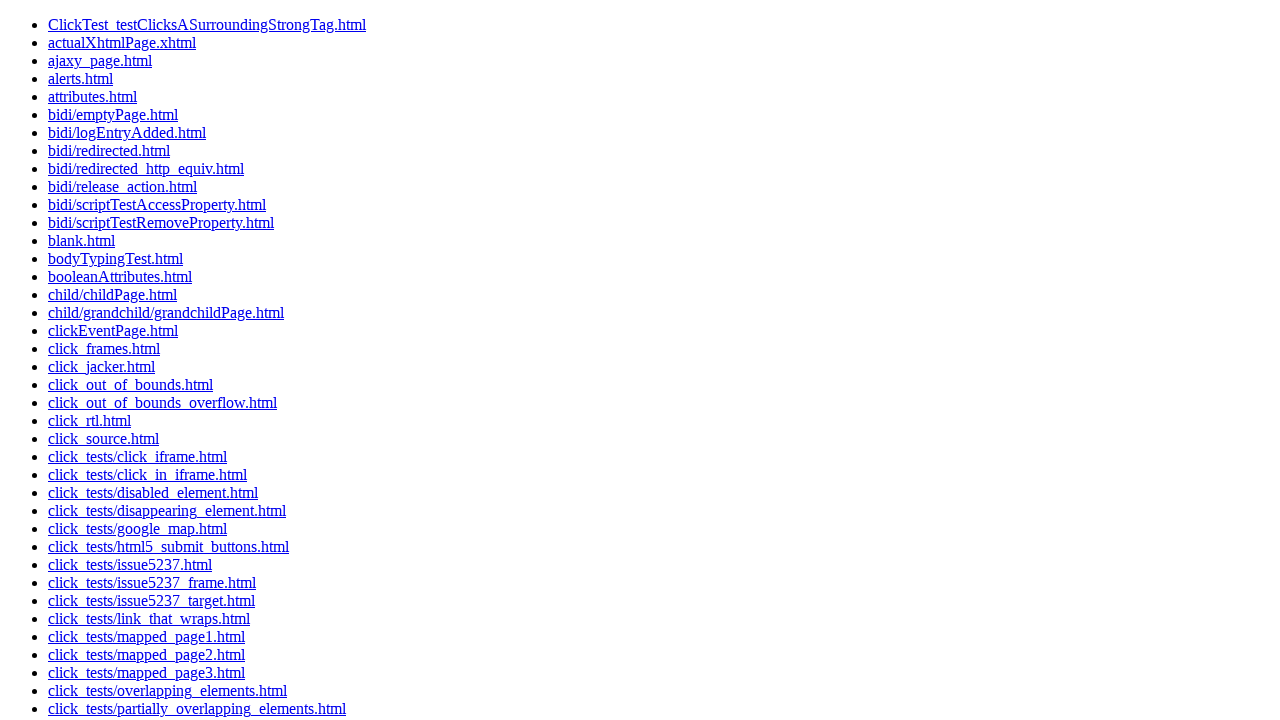

Clicked on the alerts link at (80, 78) on a[href="alerts.html"]
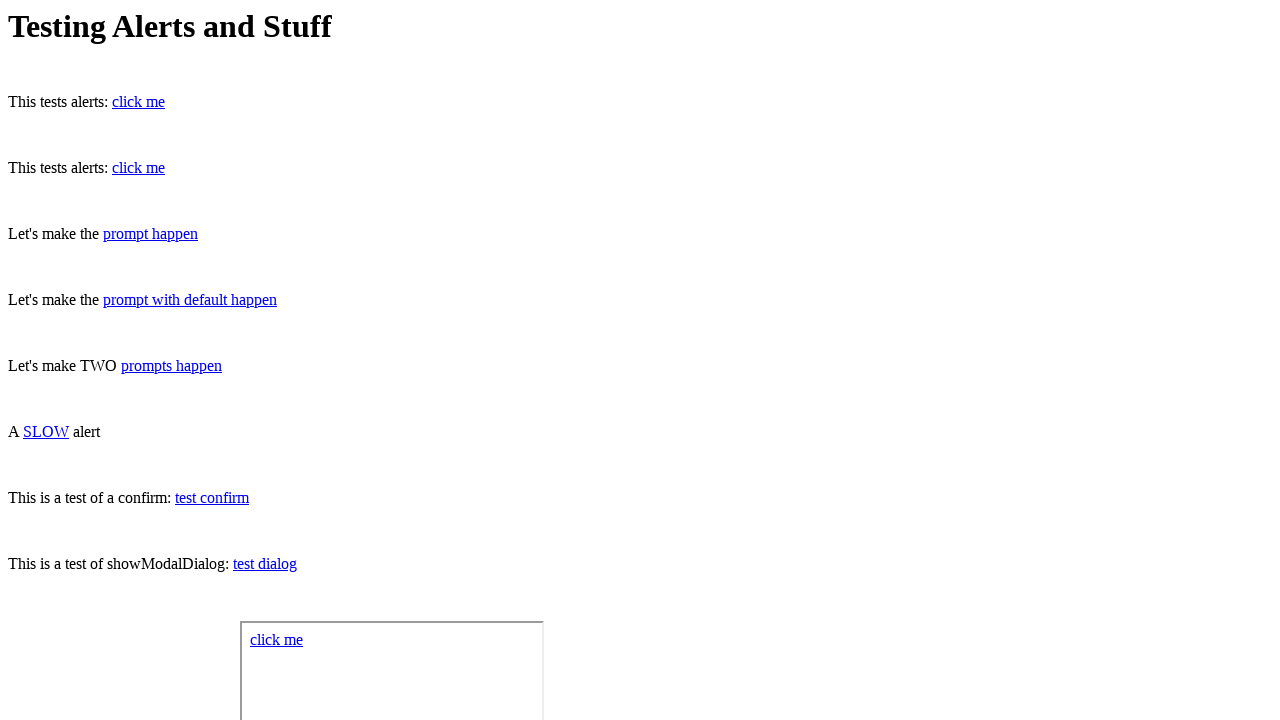

Verified navigation to alerts page URL
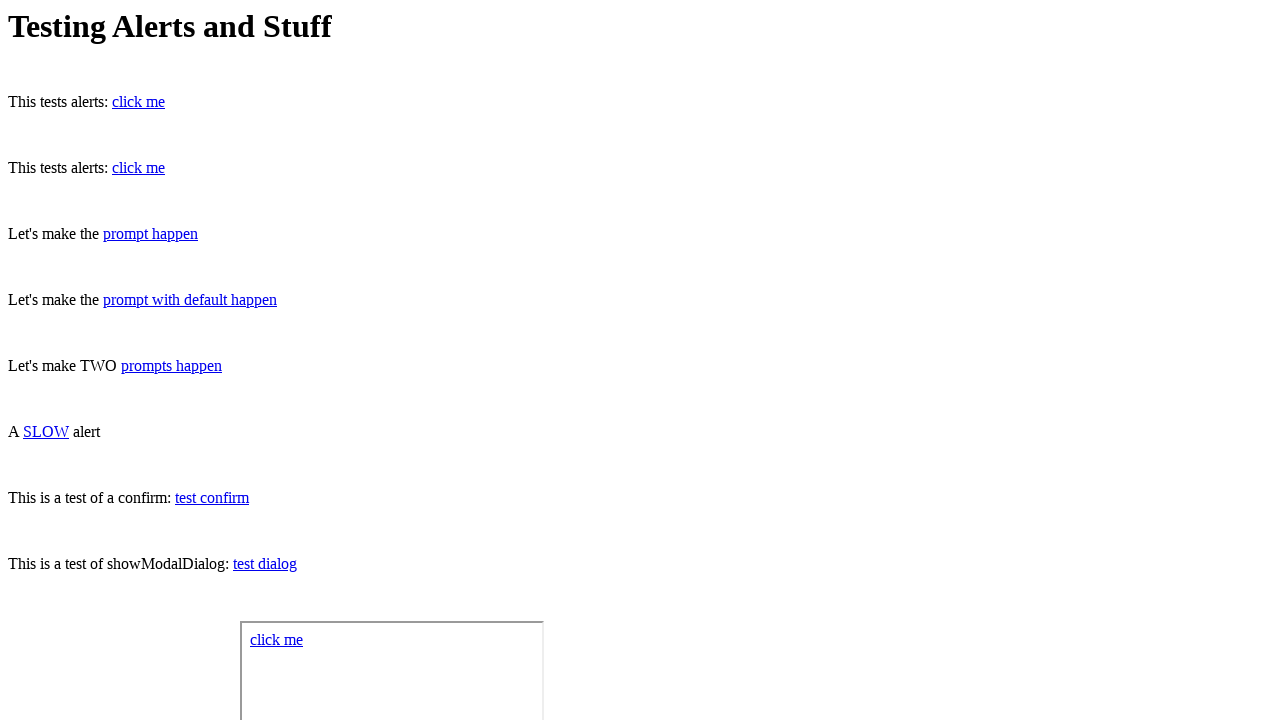

Verified alerts page header loaded
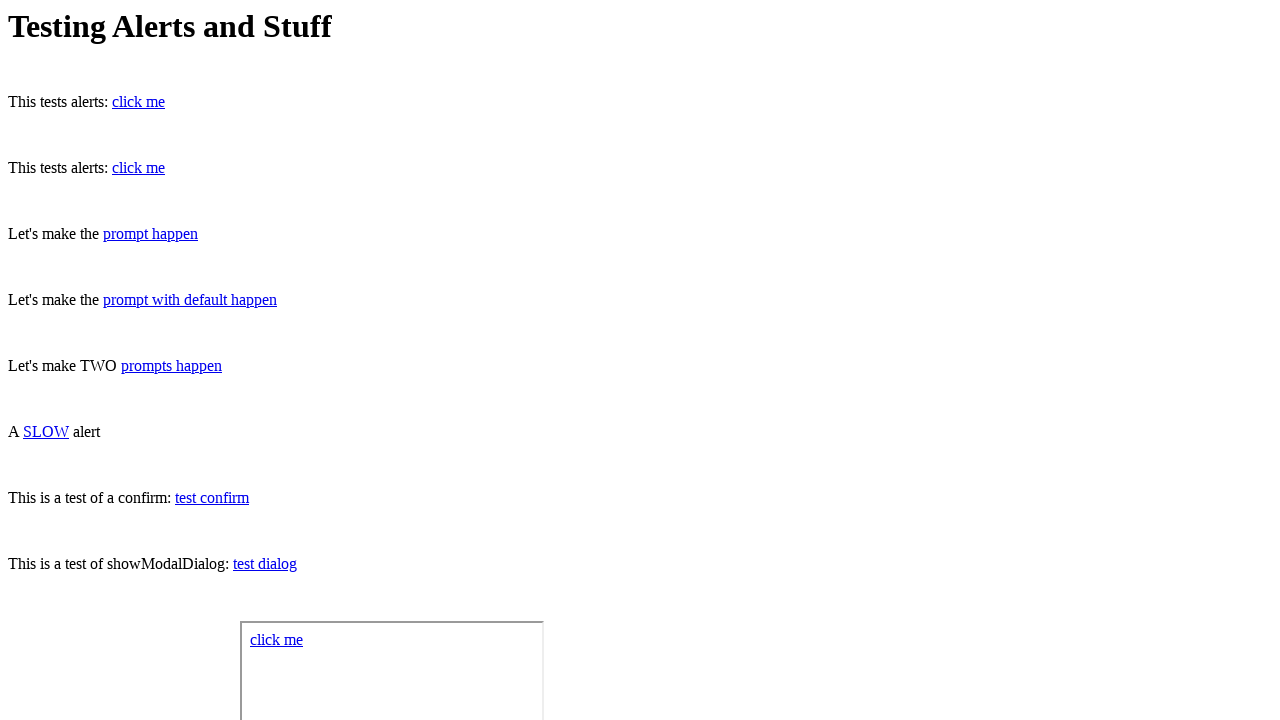

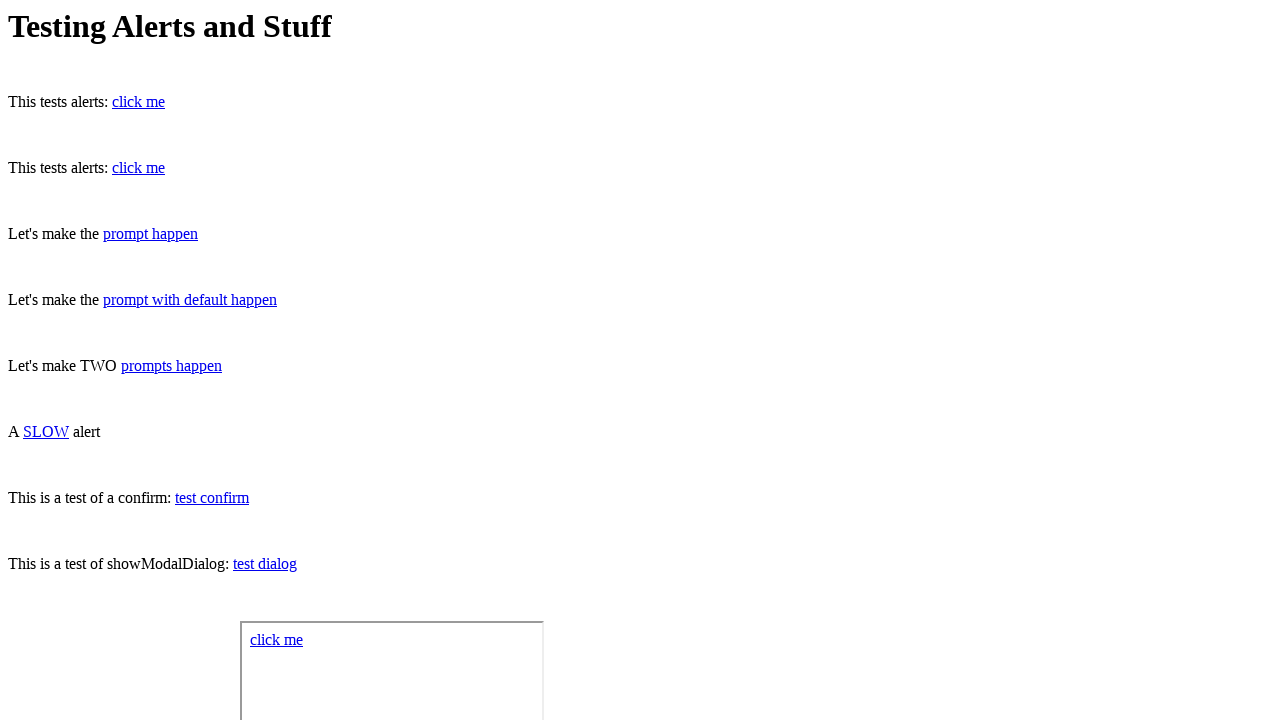